Tests iframe interactions by switching between frames and clicking buttons within nested iframes

Starting URL: https://www.leafground.com/frame.xhtml

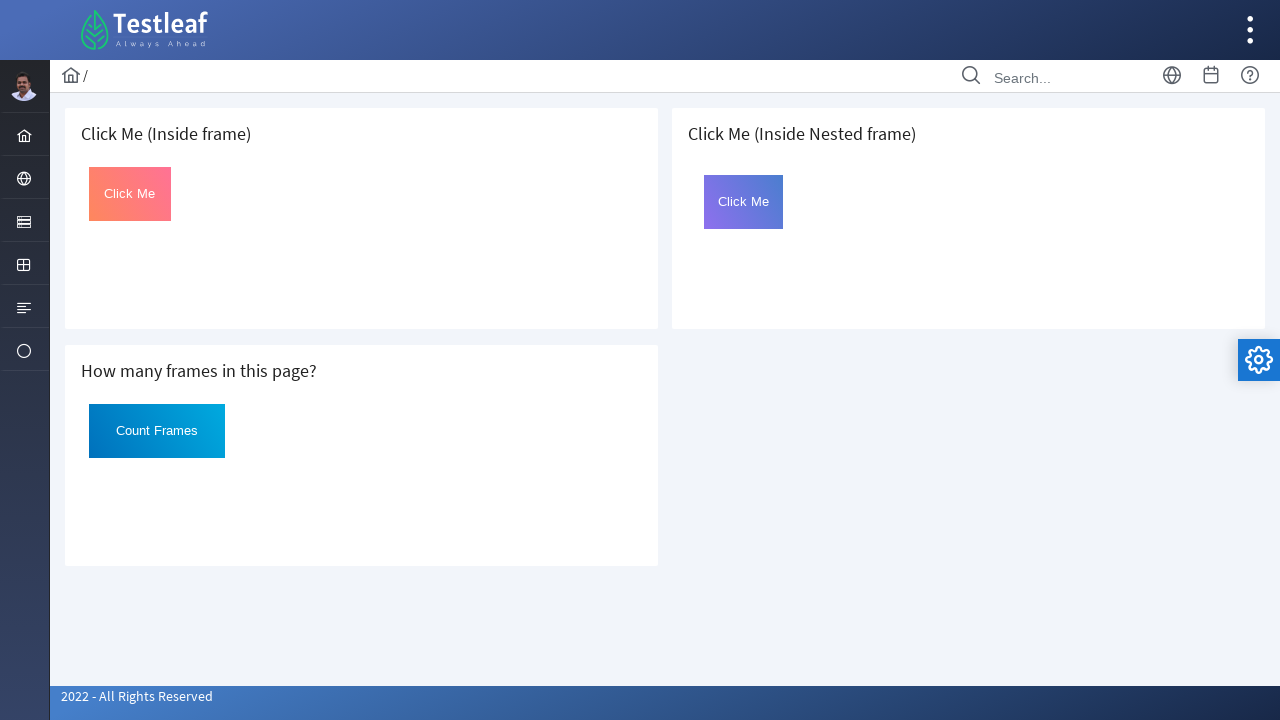

Clicked button in first iframe at (130, 194) on iframe >> nth=0 >> internal:control=enter-frame >> #Click
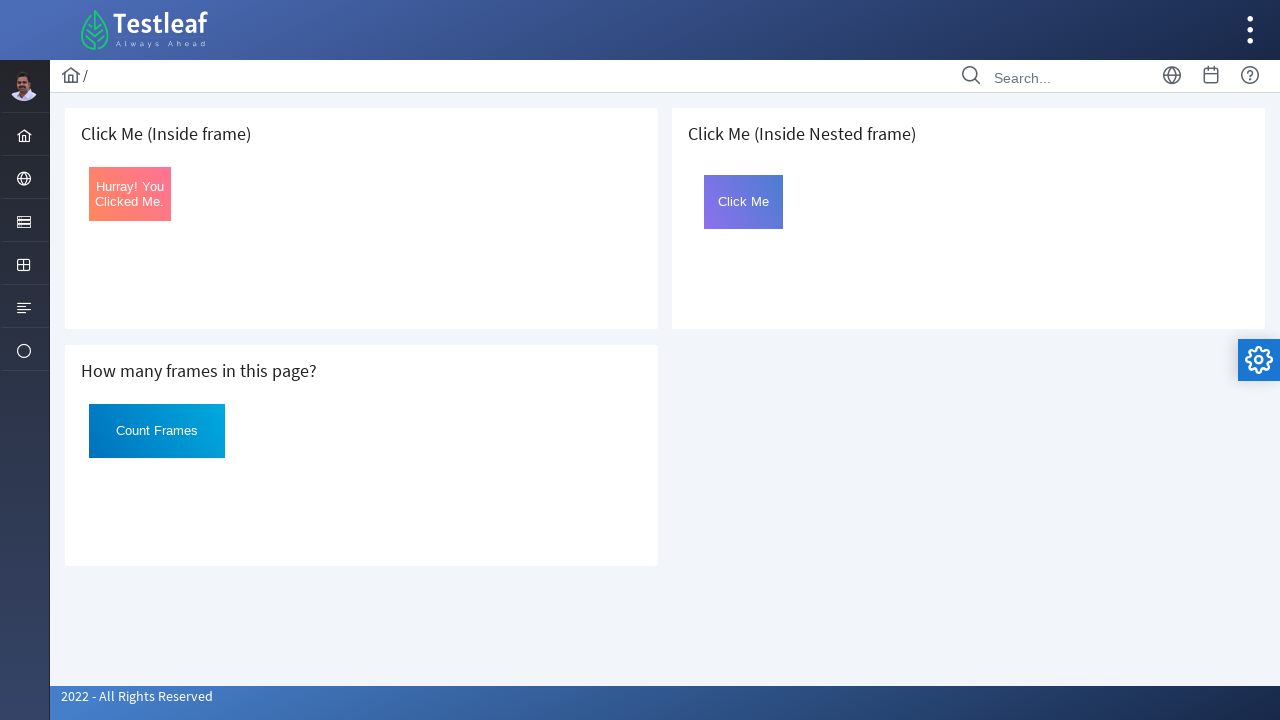

Retrieved button text: Hurray! You Clicked Me.
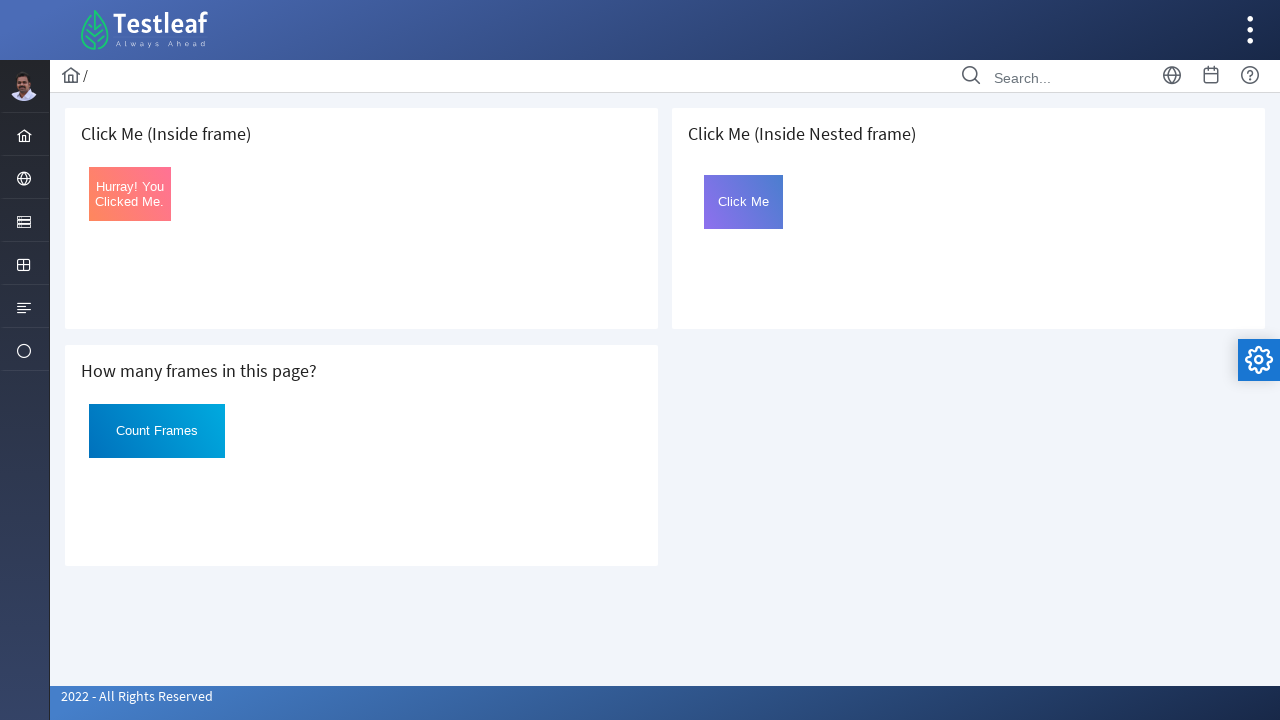

Counted total iframes on page: 3
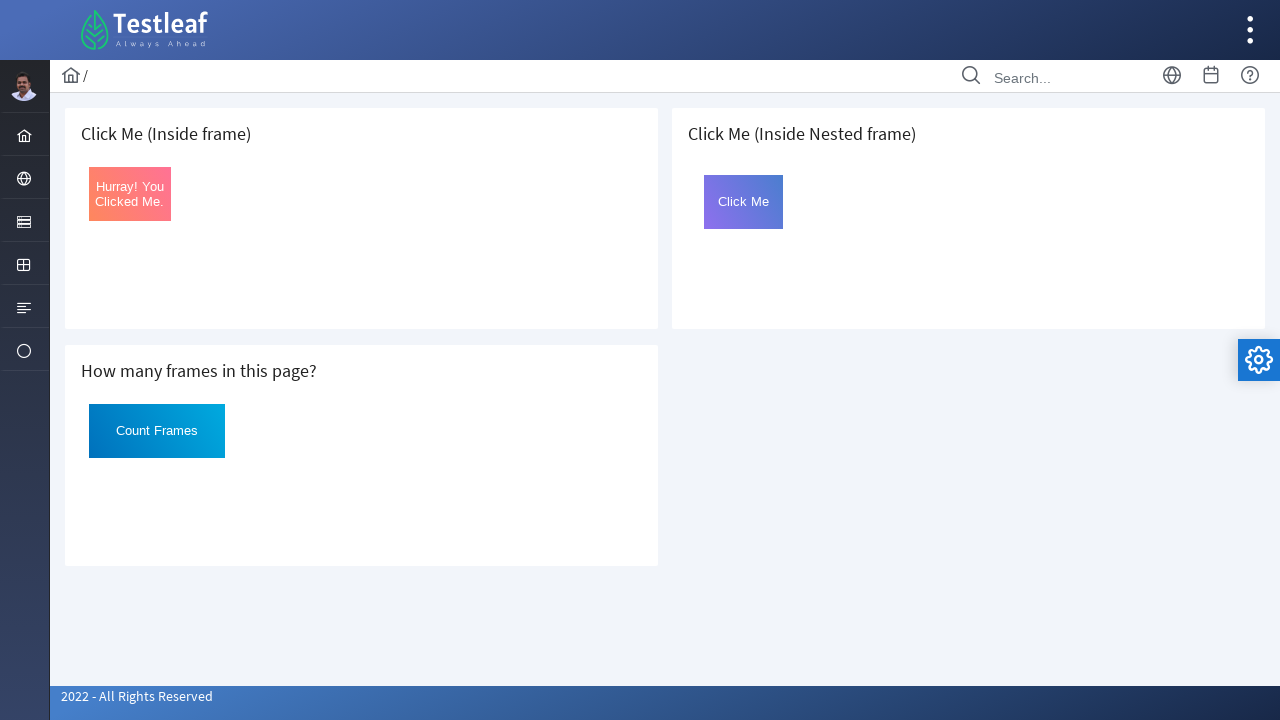

Located parent frame containing nested frames
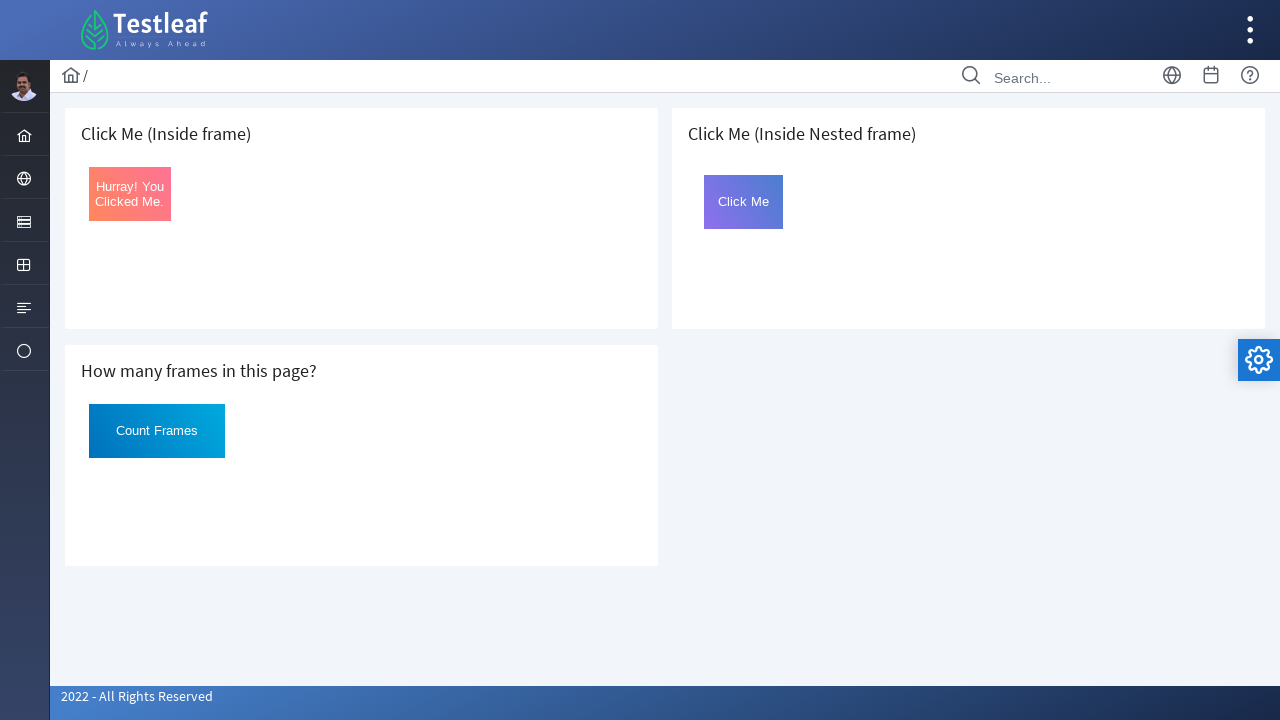

Located nested frame 'frame2' within parent frame
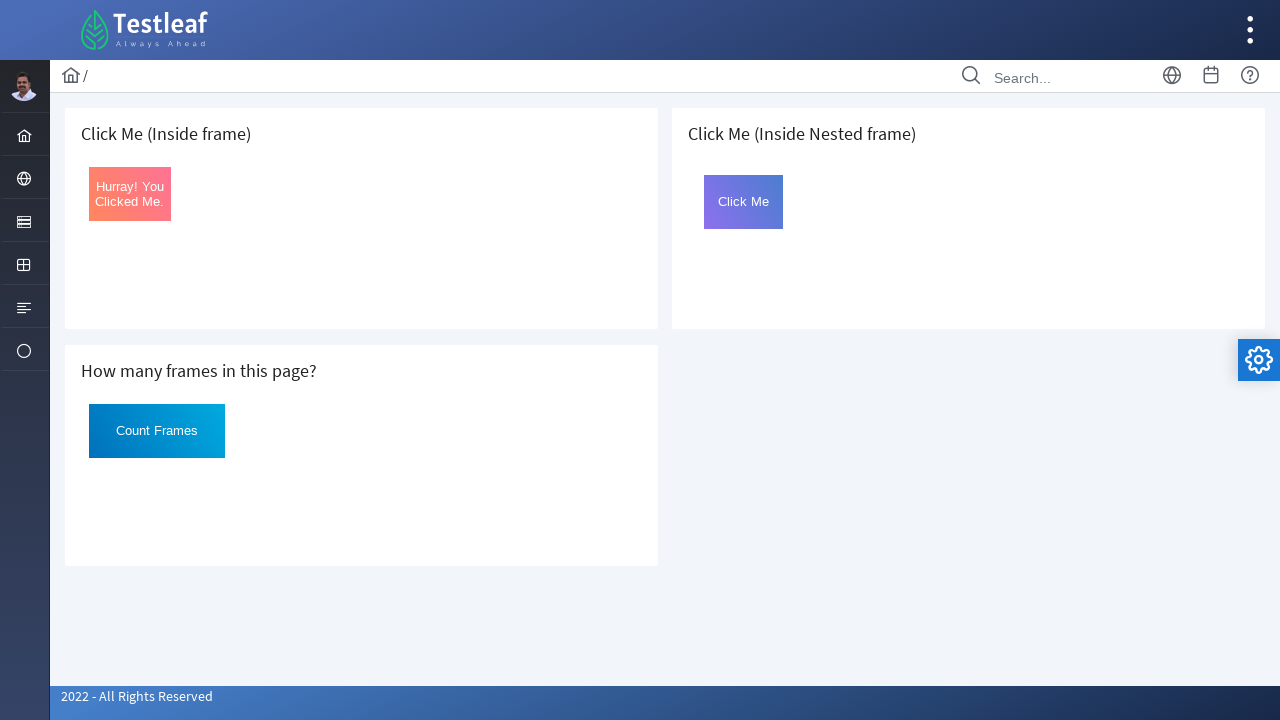

Clicked button in nested iframe 'frame2' at (744, 202) on xpath=//iframe[@src='page.xhtml'] >> internal:control=enter-frame >> iframe[name
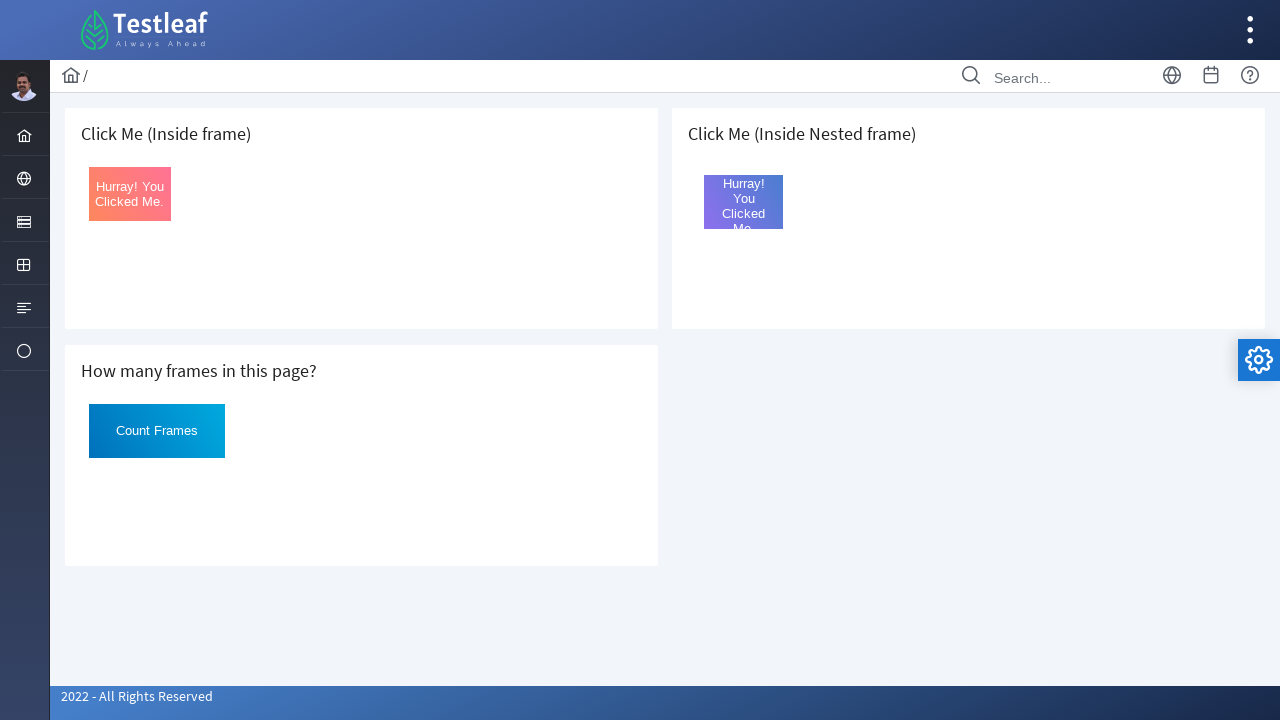

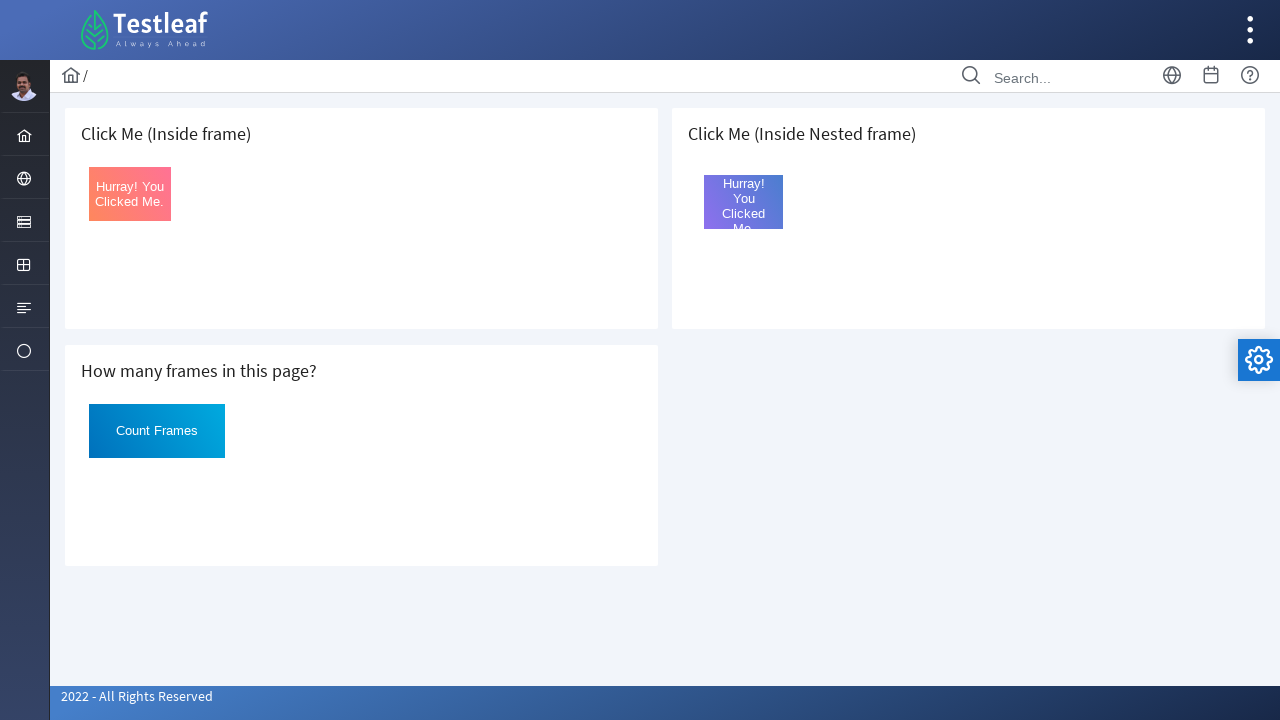